Tests the contact form functionality by navigating to the Contact Us page, filling in name, email, and message fields, then submitting the form. Uses parameterized email addresses.

Starting URL: https://shopdemo-alex-hot.koyeb.app/

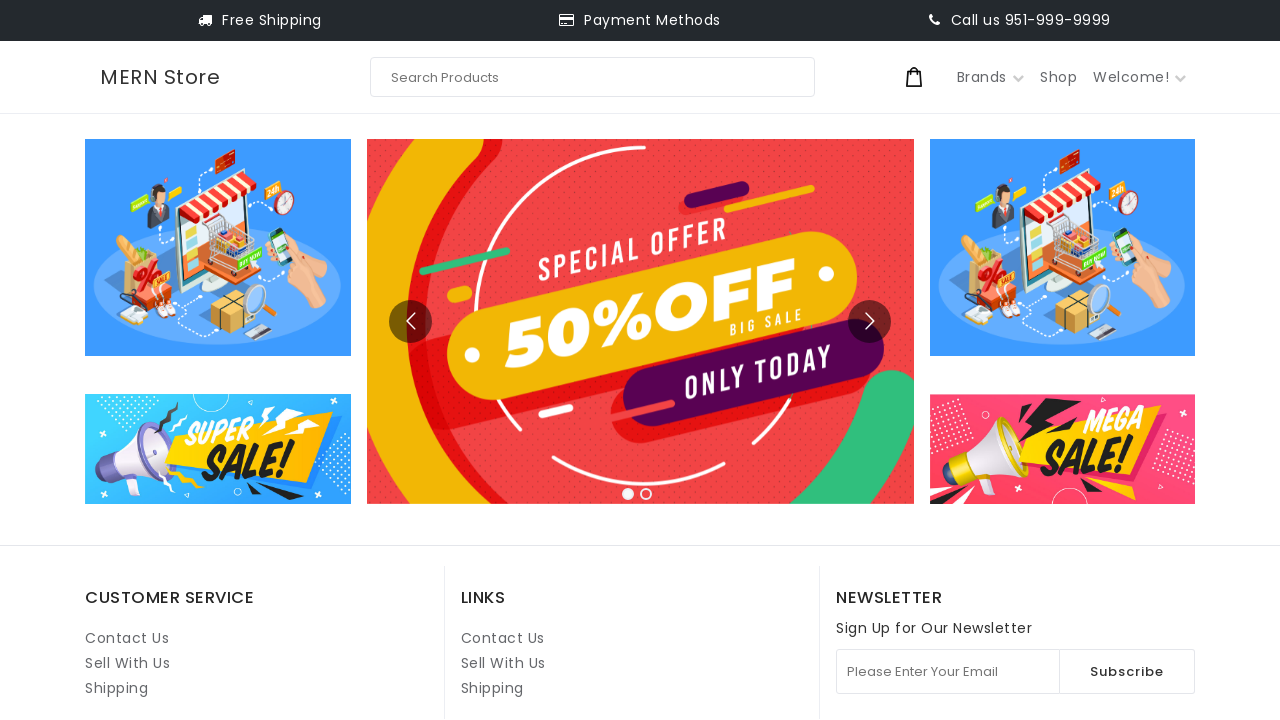

Clicked on Contact Us link (second instance) at (503, 638) on internal:role=link[name="Contact Us"i] >> nth=1
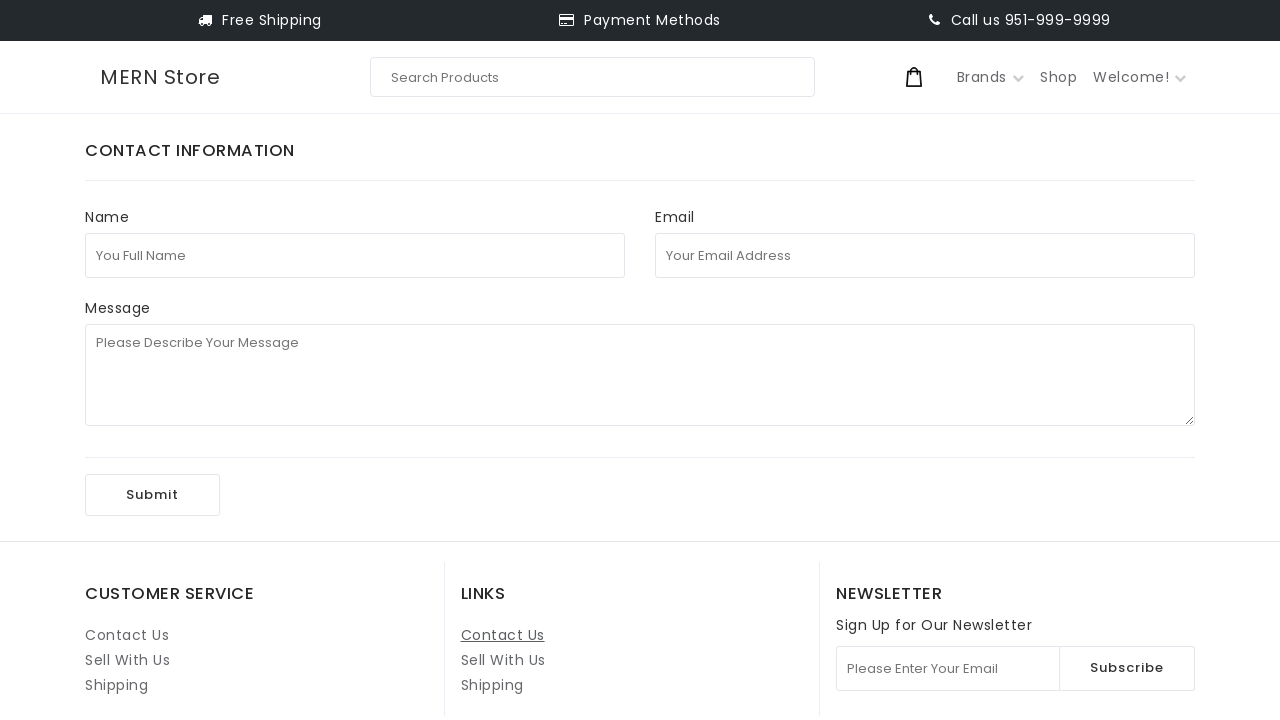

Clicked on full name field at (355, 255) on internal:attr=[placeholder="You Full Name"i]
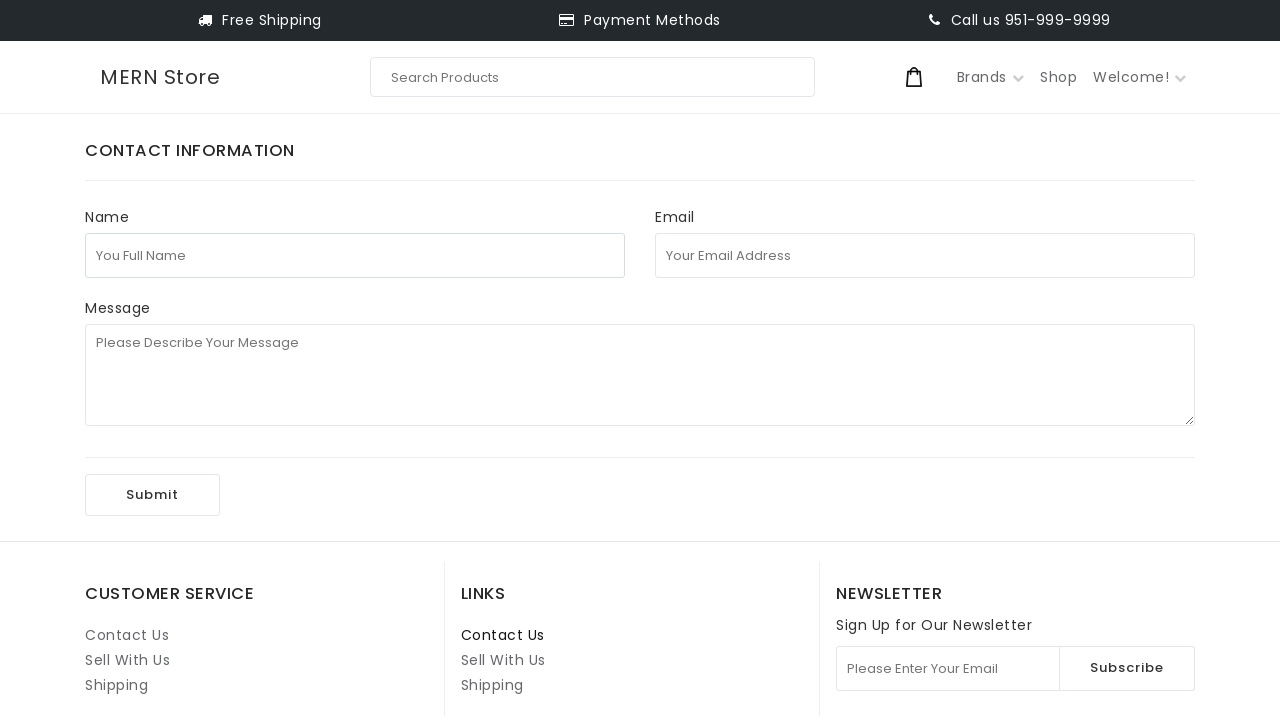

Filled full name field with 'test123' on internal:attr=[placeholder="You Full Name"i]
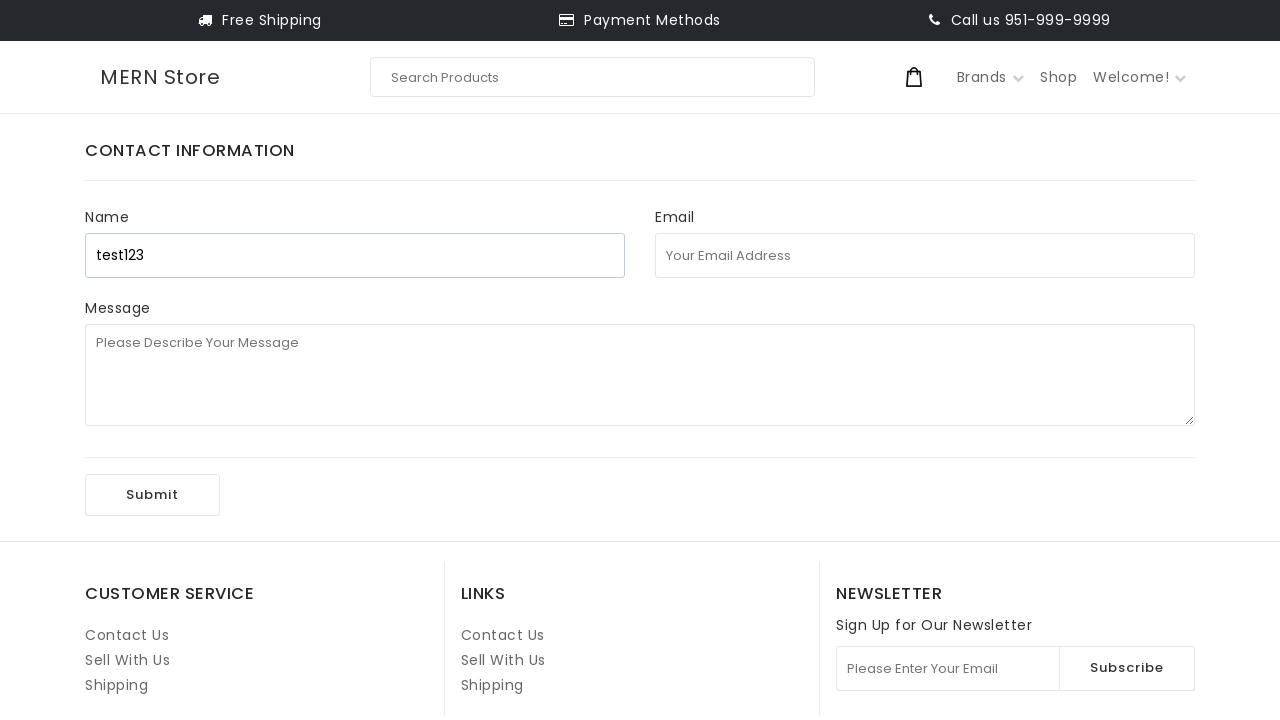

Clicked on email address field at (925, 255) on internal:attr=[placeholder="Your Email Address"i]
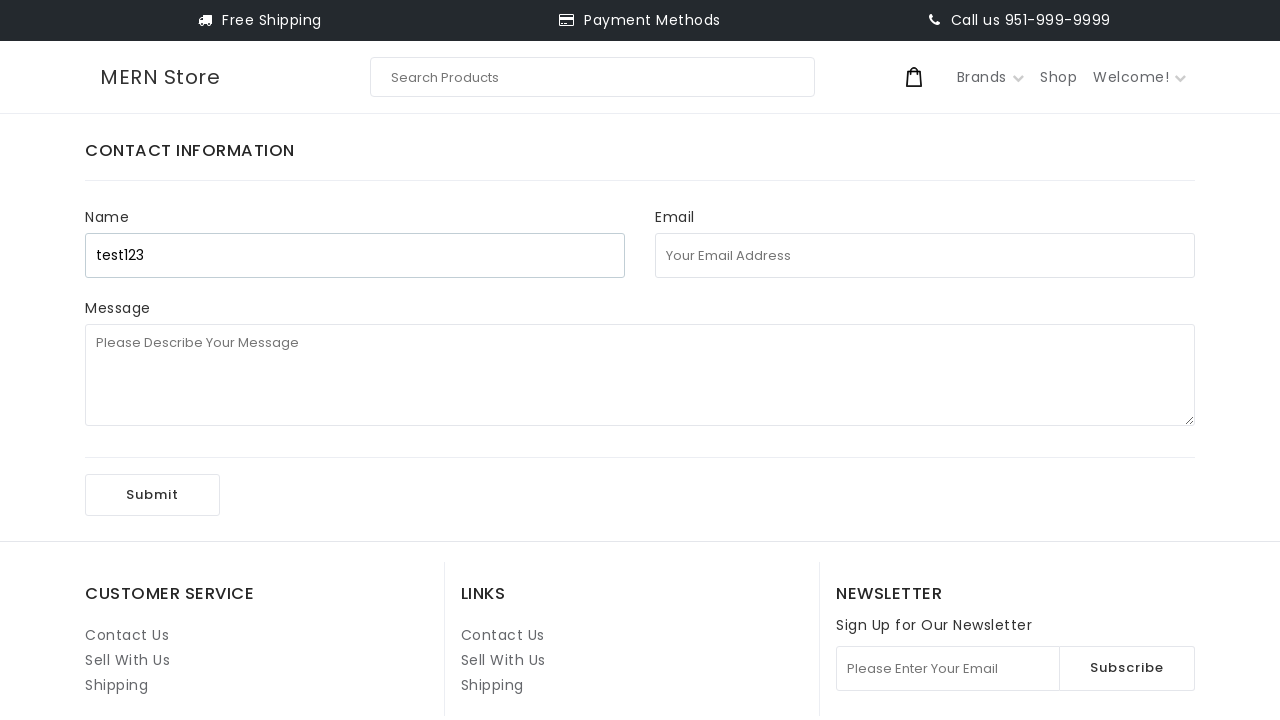

Filled email field with 'test92847439847@uuu.com' on internal:attr=[placeholder="Your Email Address"i]
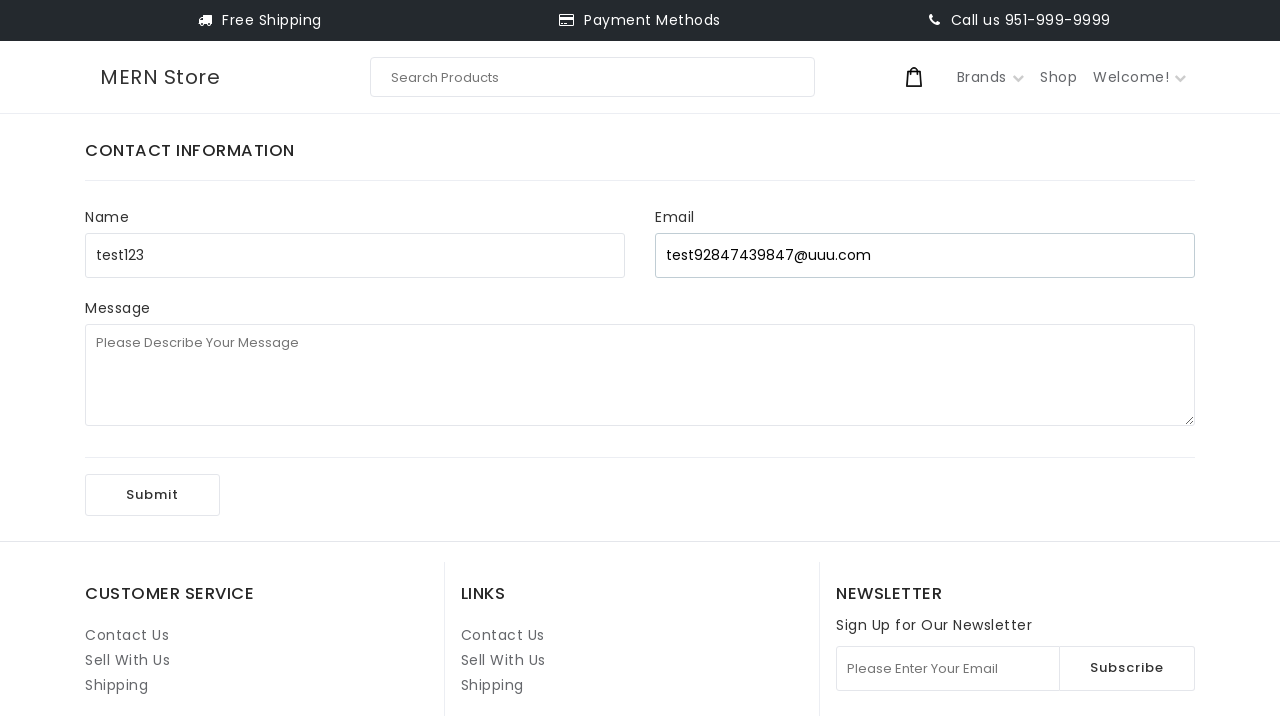

Clicked on message field at (640, 375) on internal:attr=[placeholder="Please Describe Your Message"i]
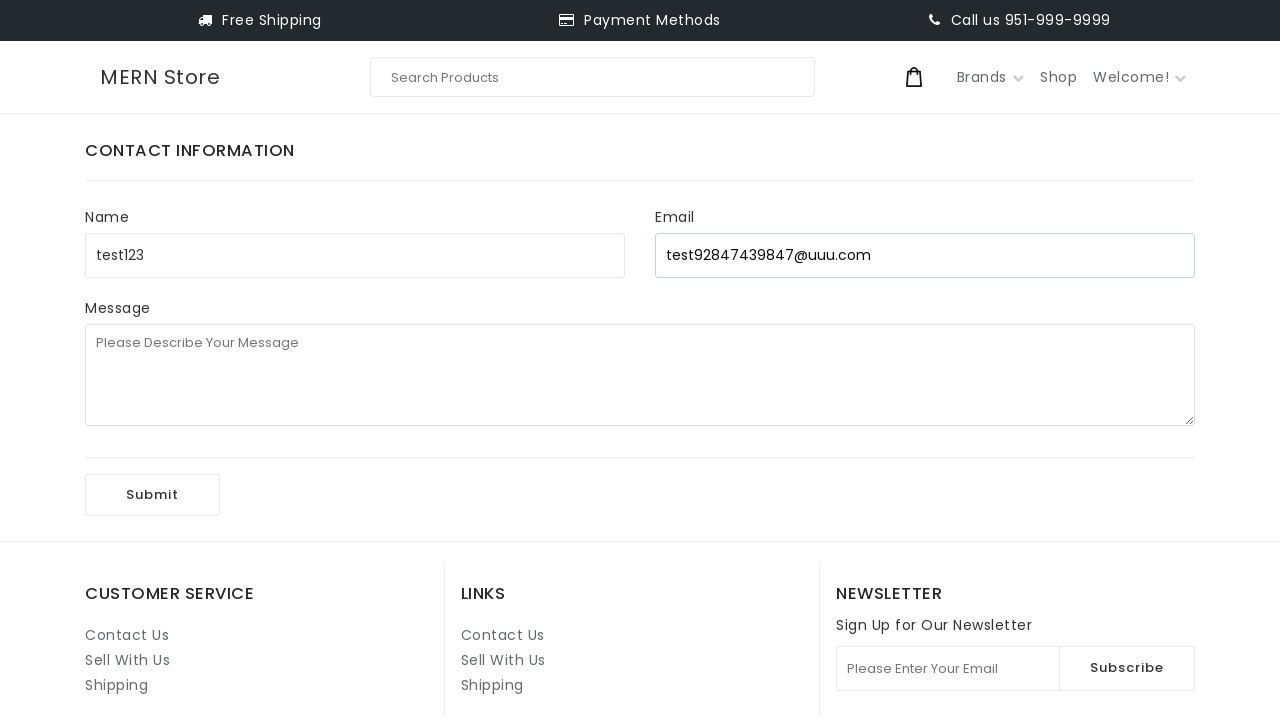

Filled message field with '1st playwright test' on internal:attr=[placeholder="Please Describe Your Message"i]
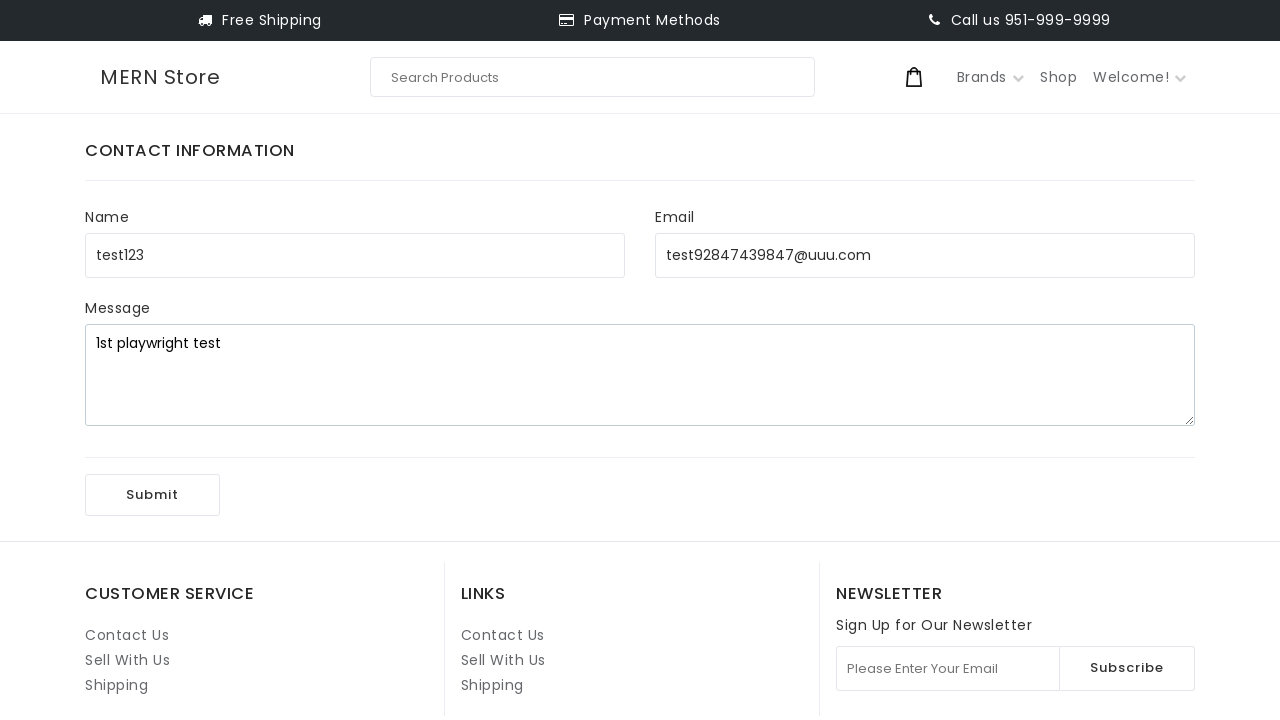

Clicked Submit button to submit the contact form at (152, 495) on internal:role=button[name="Submit"i]
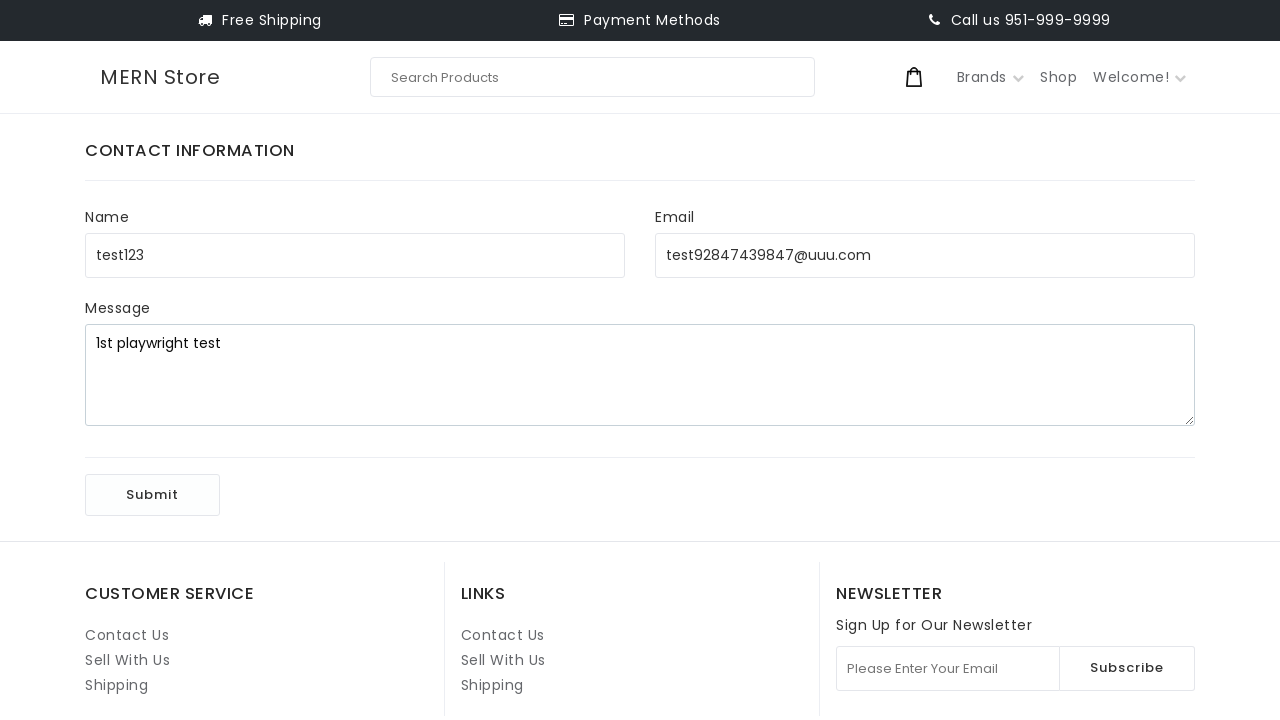

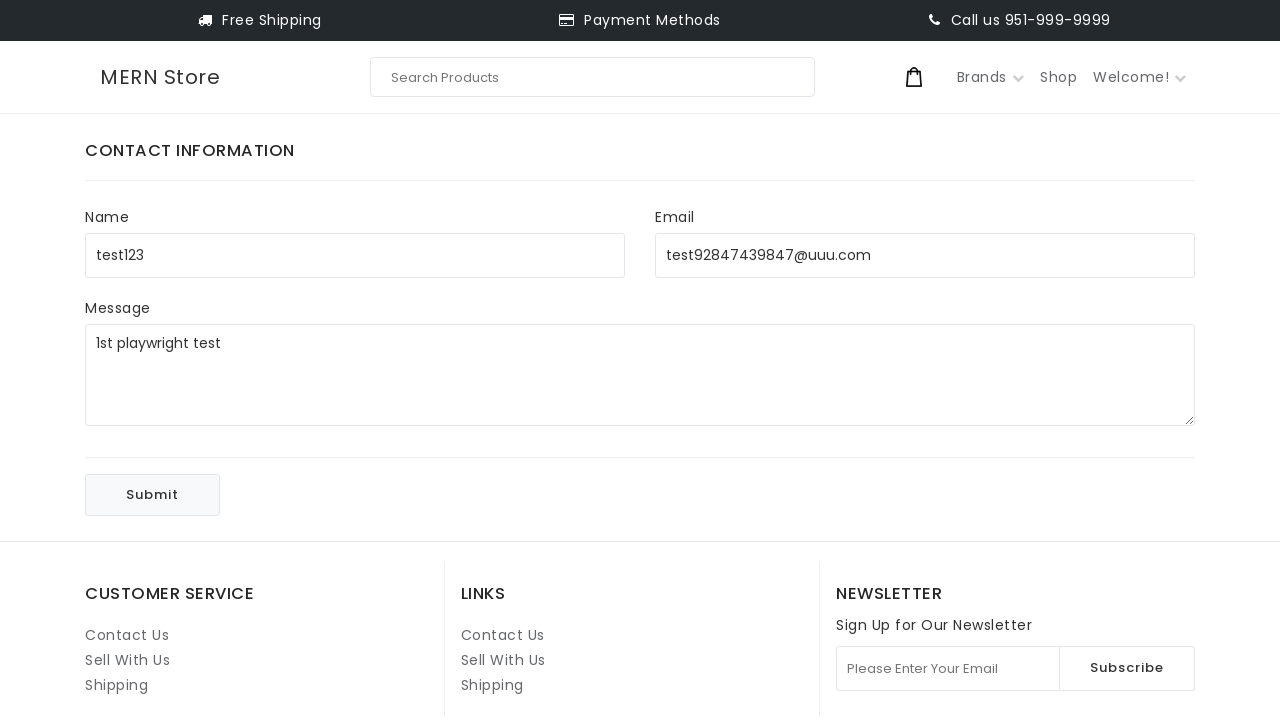